Tests various JavaScript alert interactions including accepting alerts, dismissing confirm dialogs, and entering text into prompt dialogs

Starting URL: https://demoqa.com/alerts

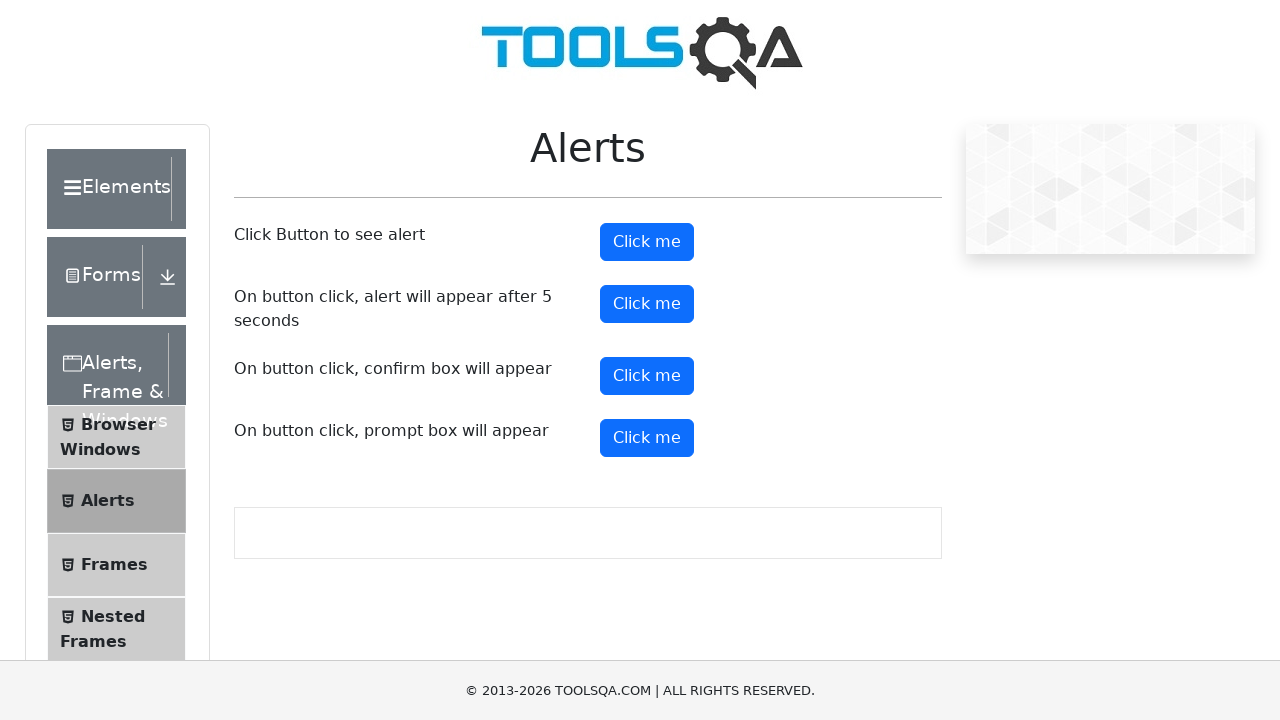

Set up dialog handler to accept all alerts
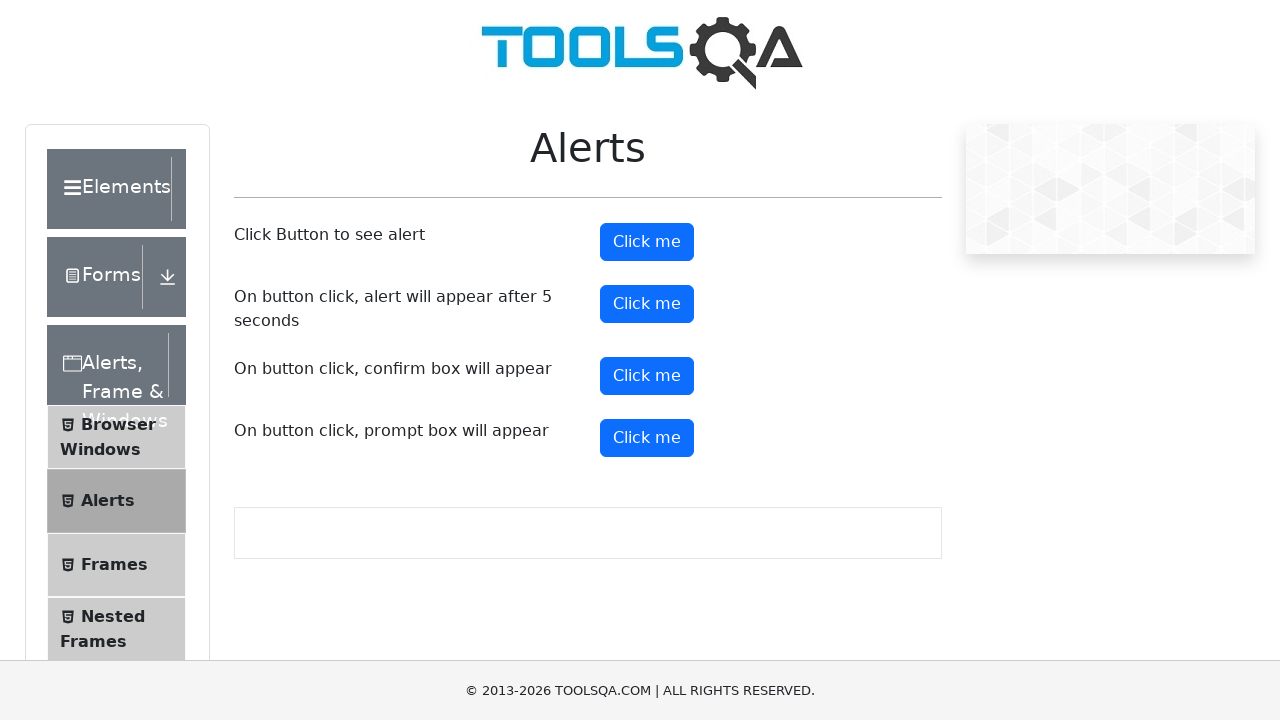

Clicked alert button and accepted the simple alert at (647, 242) on #alertButton
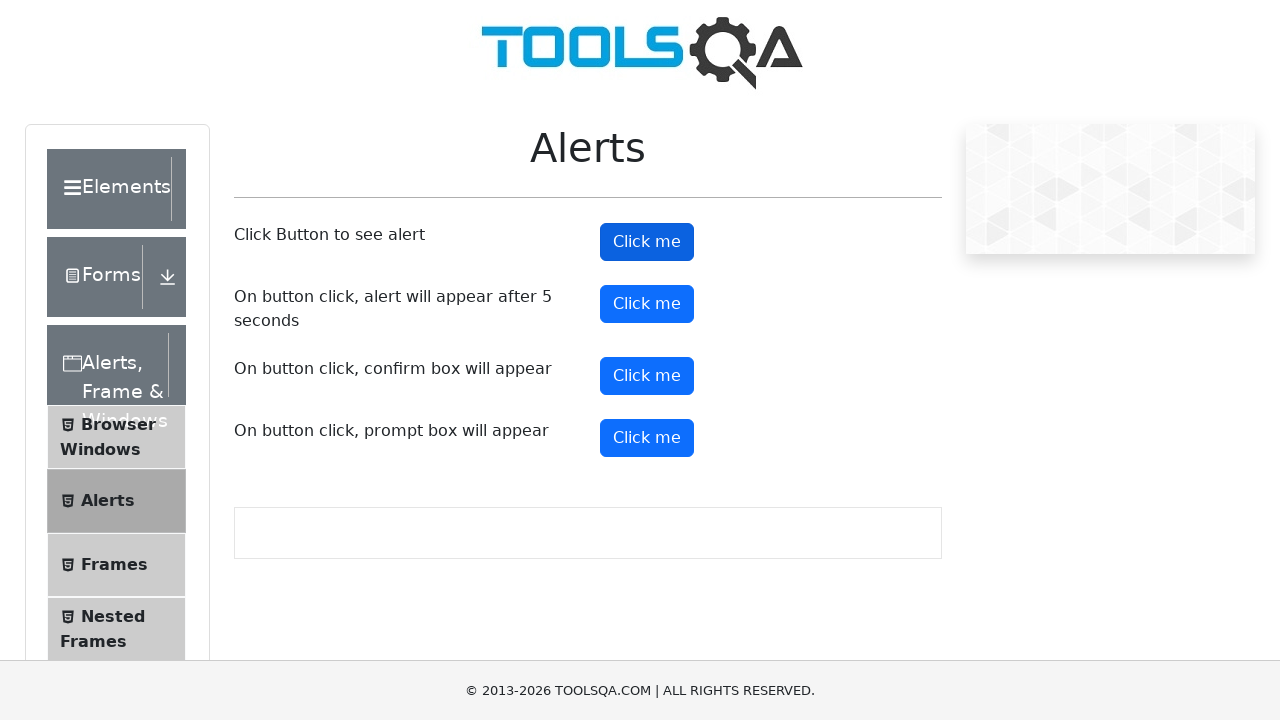

Set up dialog handler to dismiss confirm dialog
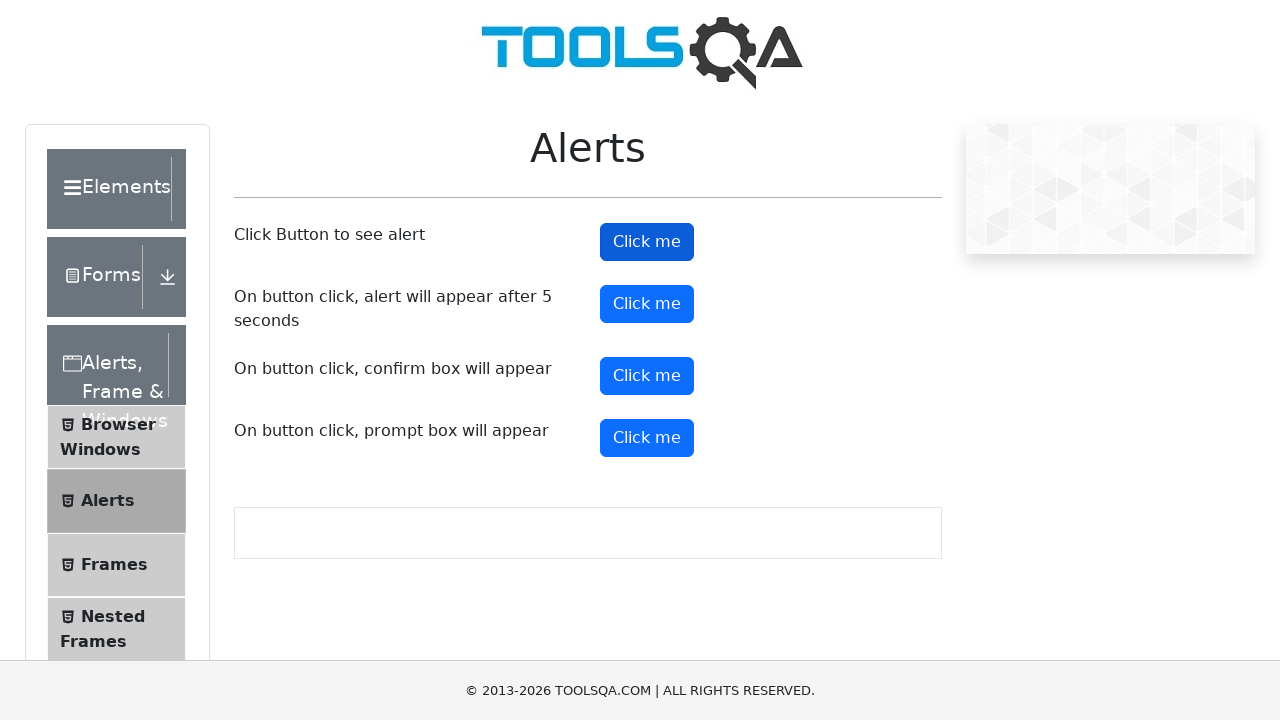

Clicked confirm button and dismissed the confirm dialog at (647, 376) on #confirmButton
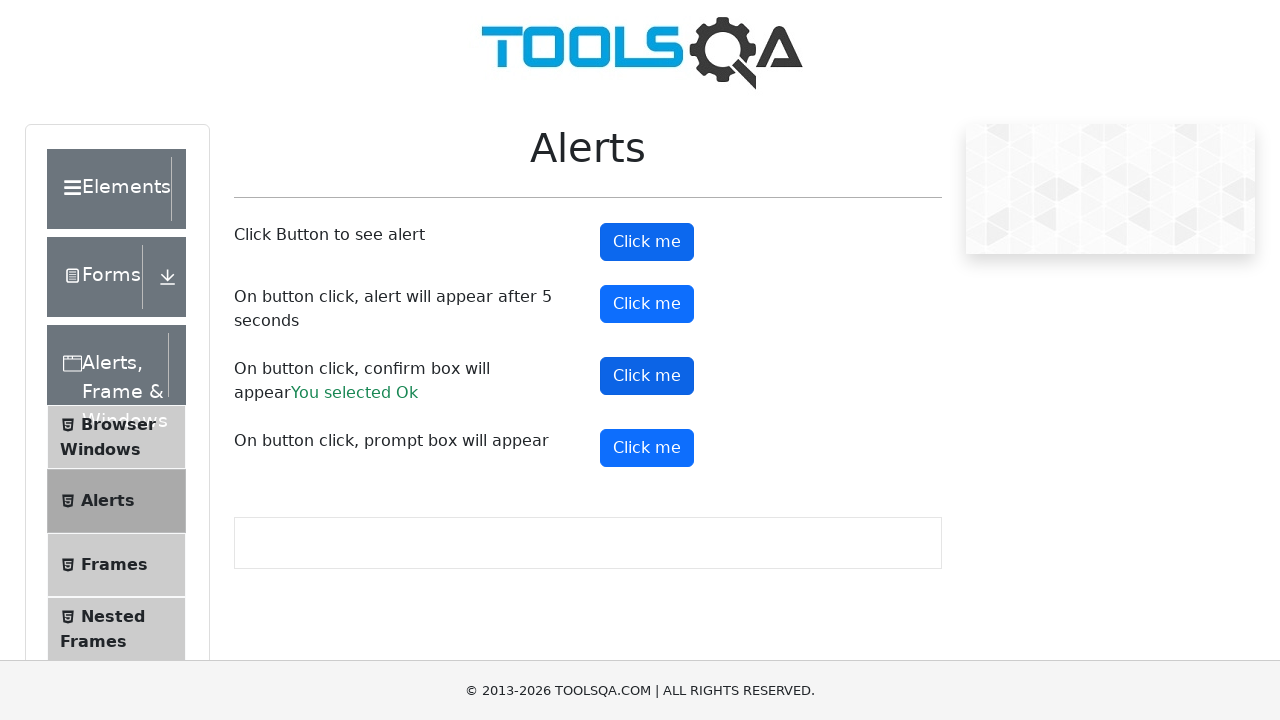

Set up dialog handler to enter text 'abcd' into prompt dialog
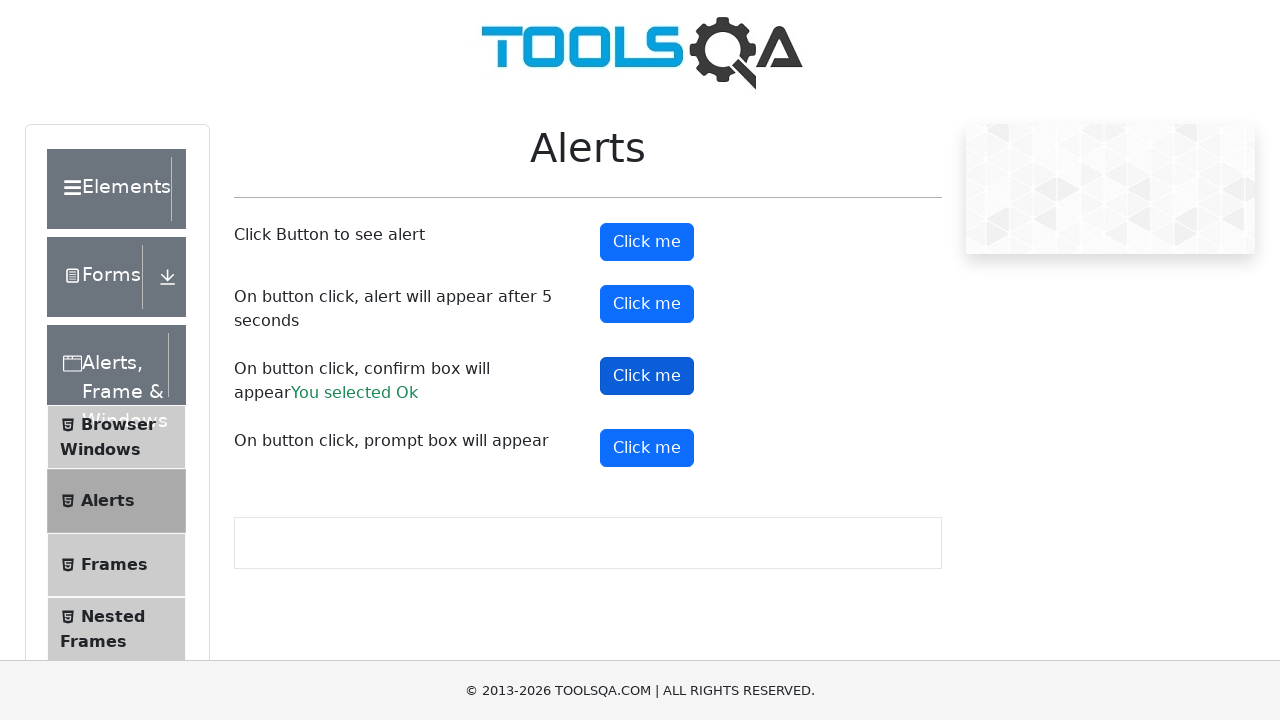

Clicked prompt button, entered text into prompt dialog and accepted it at (647, 448) on #promtButton
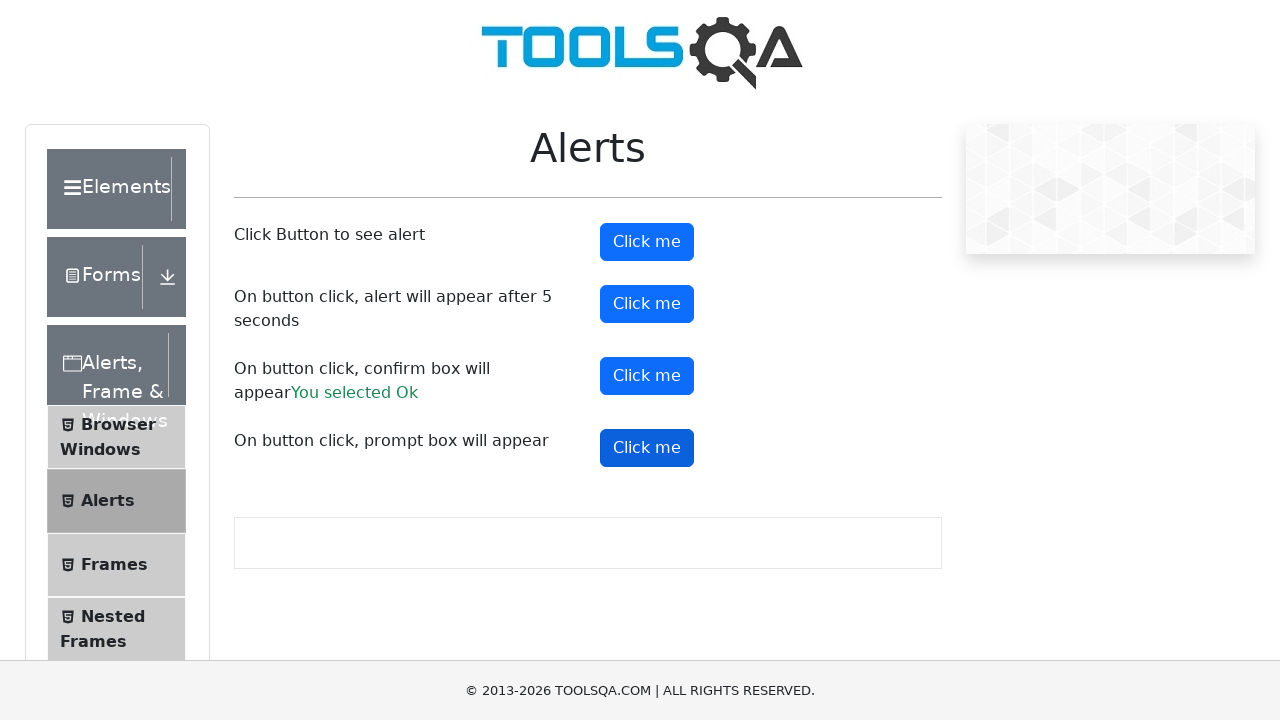

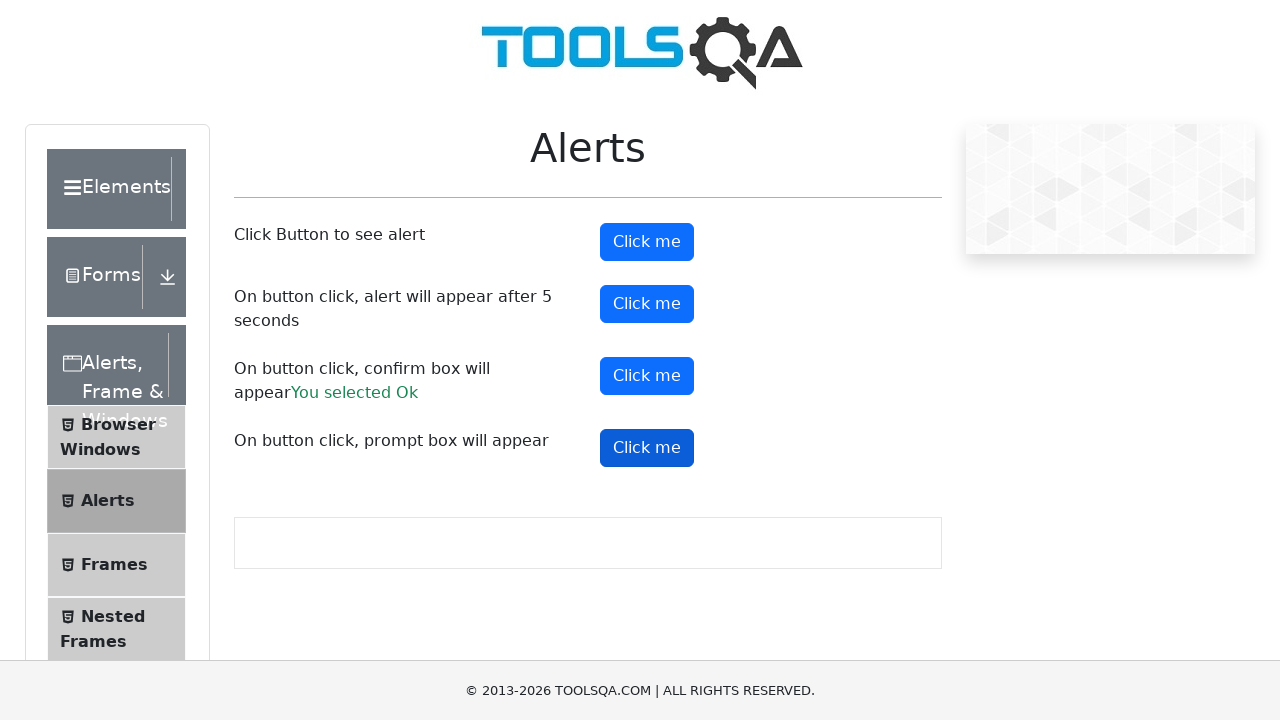